Tests a text box form by filling in name, email, current address, and permanent address fields, then submits and verifies the displayed output matches the input values.

Starting URL: https://demoqa.com/text-box

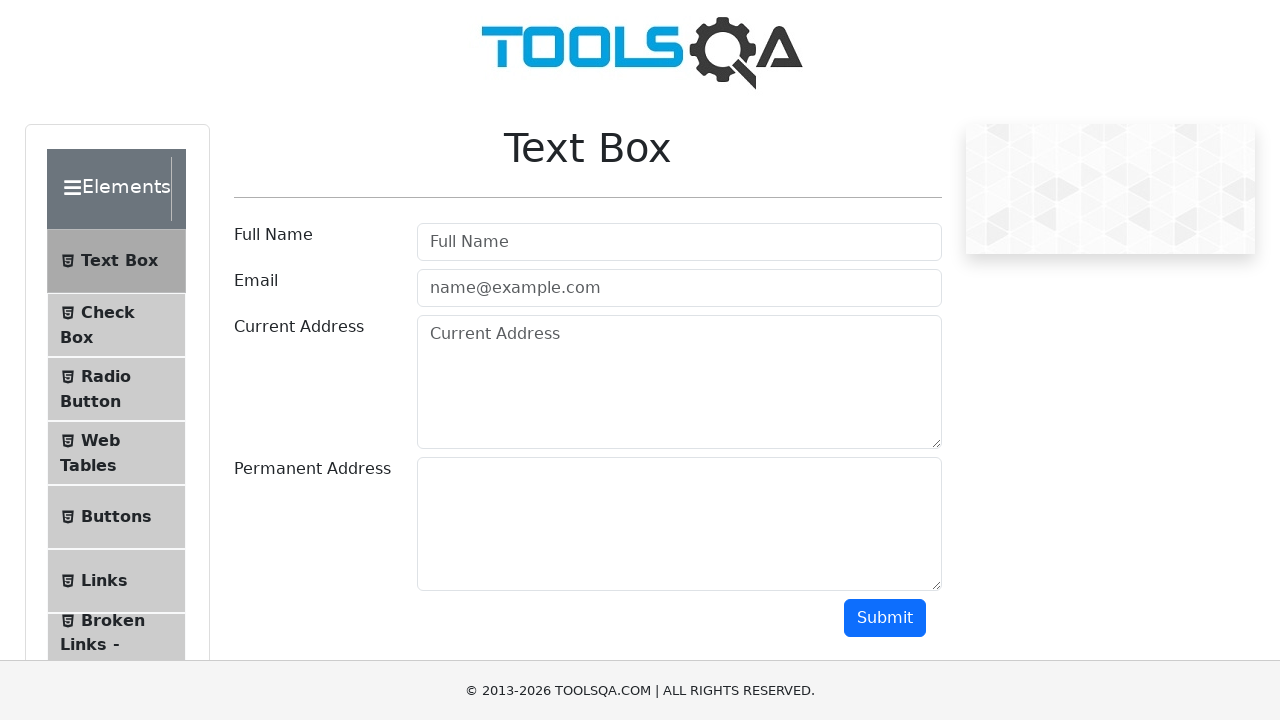

Filled full name field with 'Akiko' on #userName
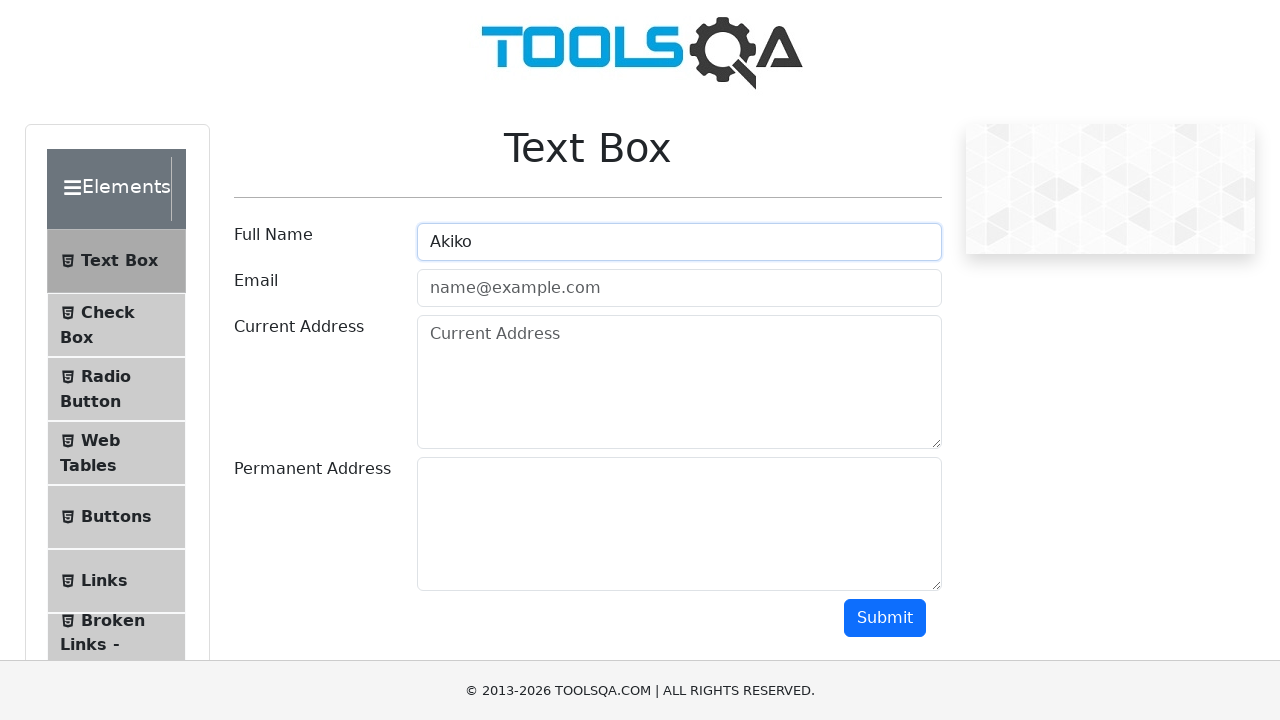

Filled email field with 'Akiko@gmail.com' on #userEmail
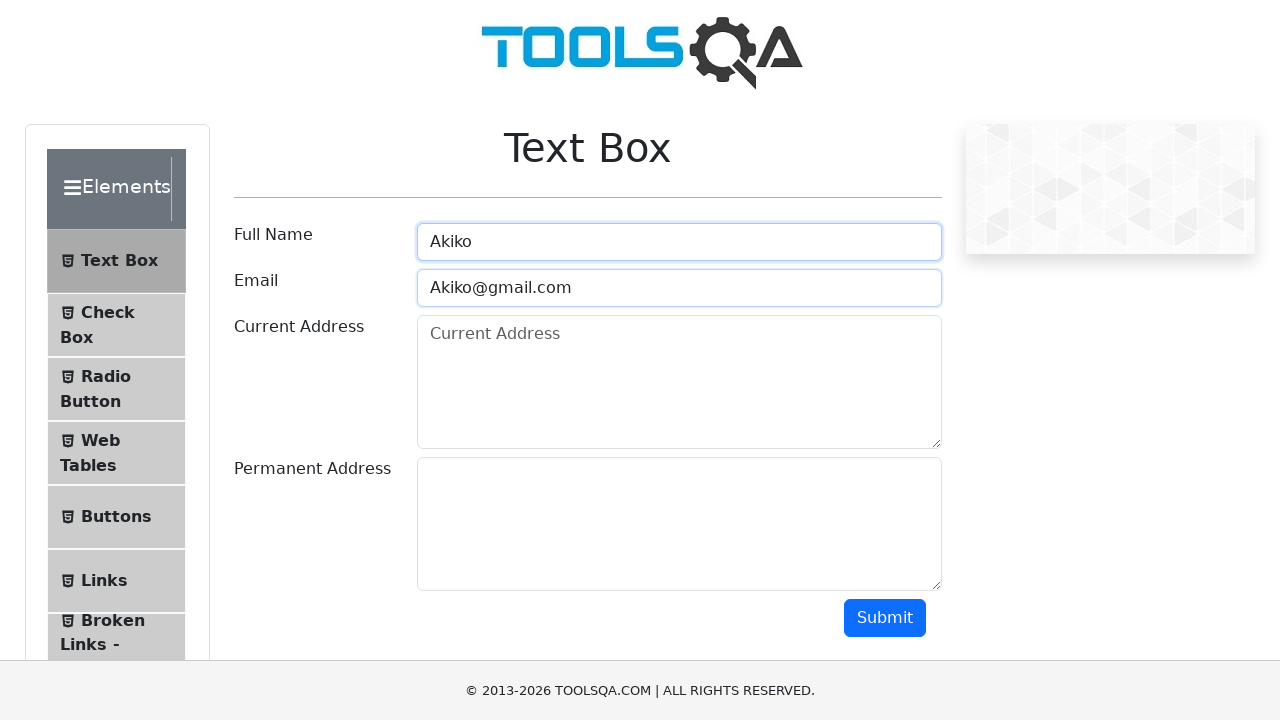

Filled current address field with 'USA' on #currentAddress
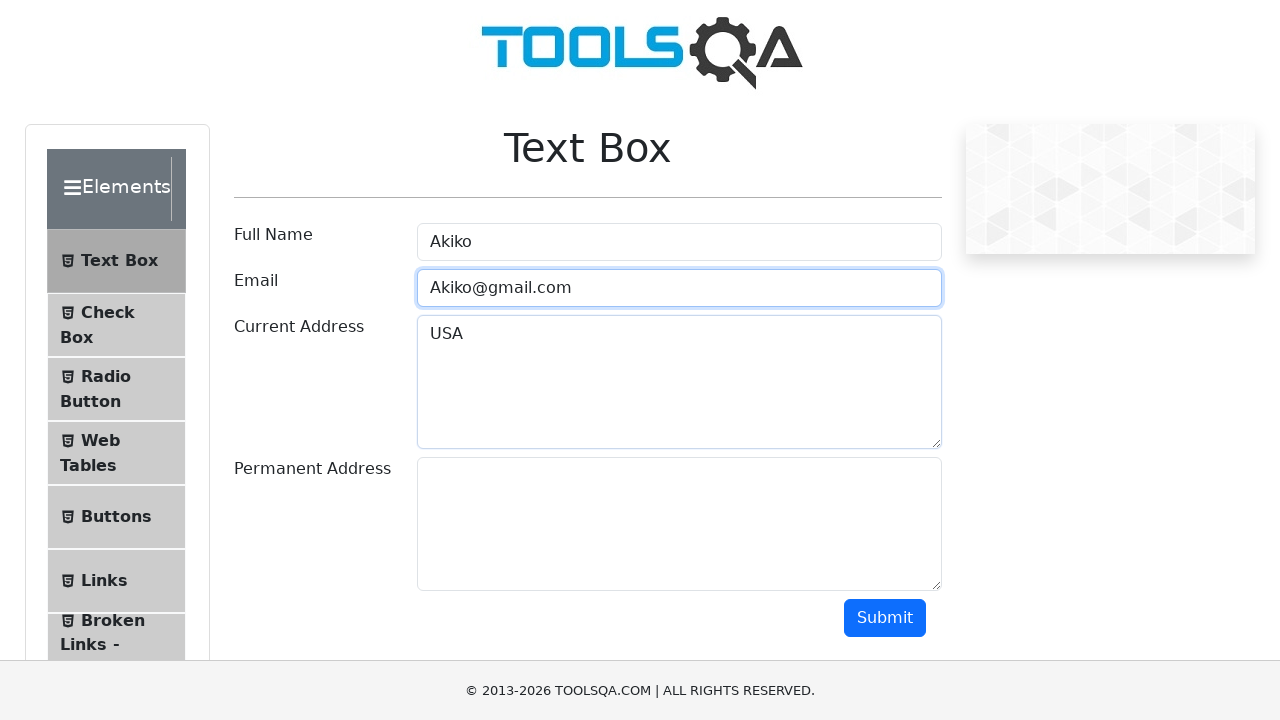

Filled permanent address field with 'USA1' on #permanentAddress
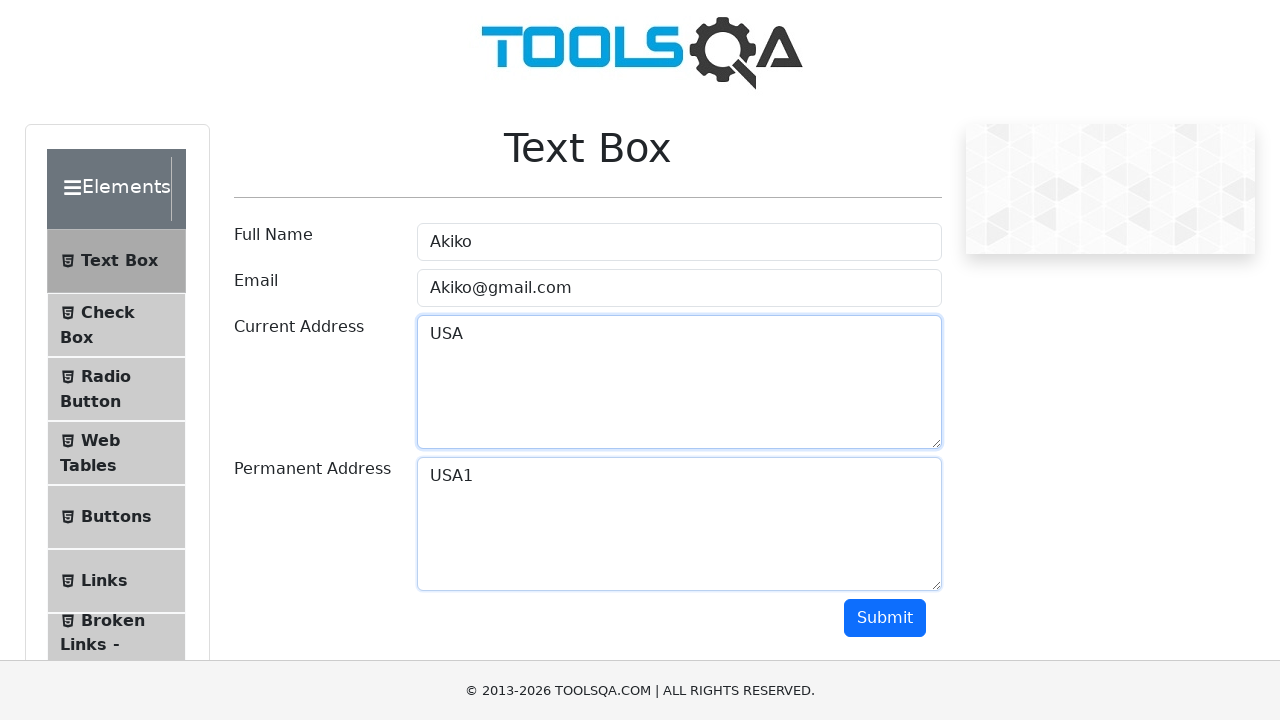

Clicked submit button at (885, 618) on #submit
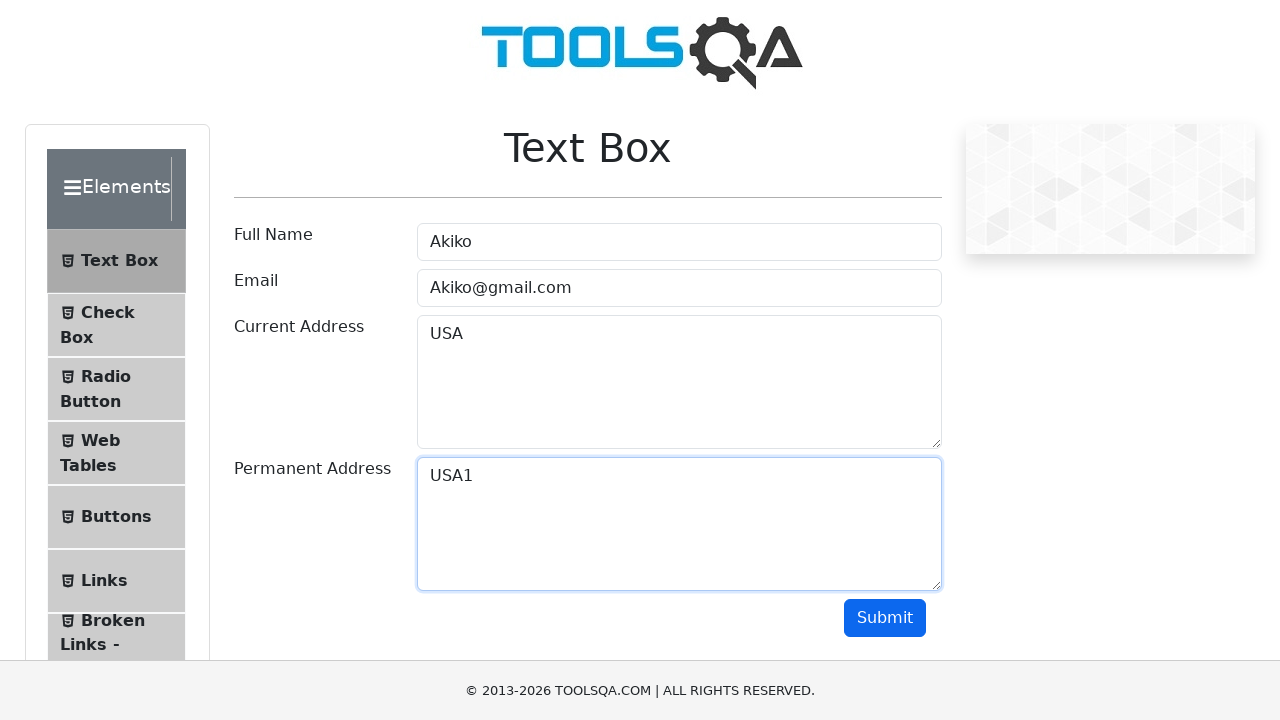

Waited for results to appear and verified output is displayed
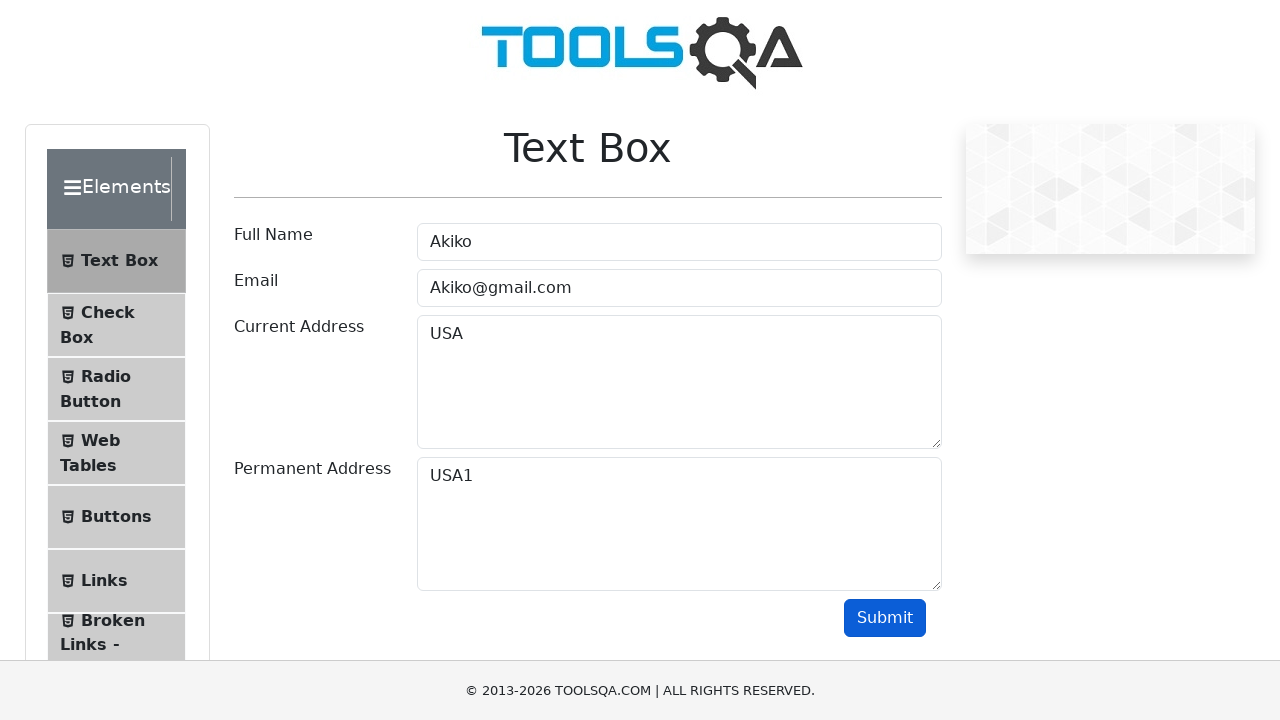

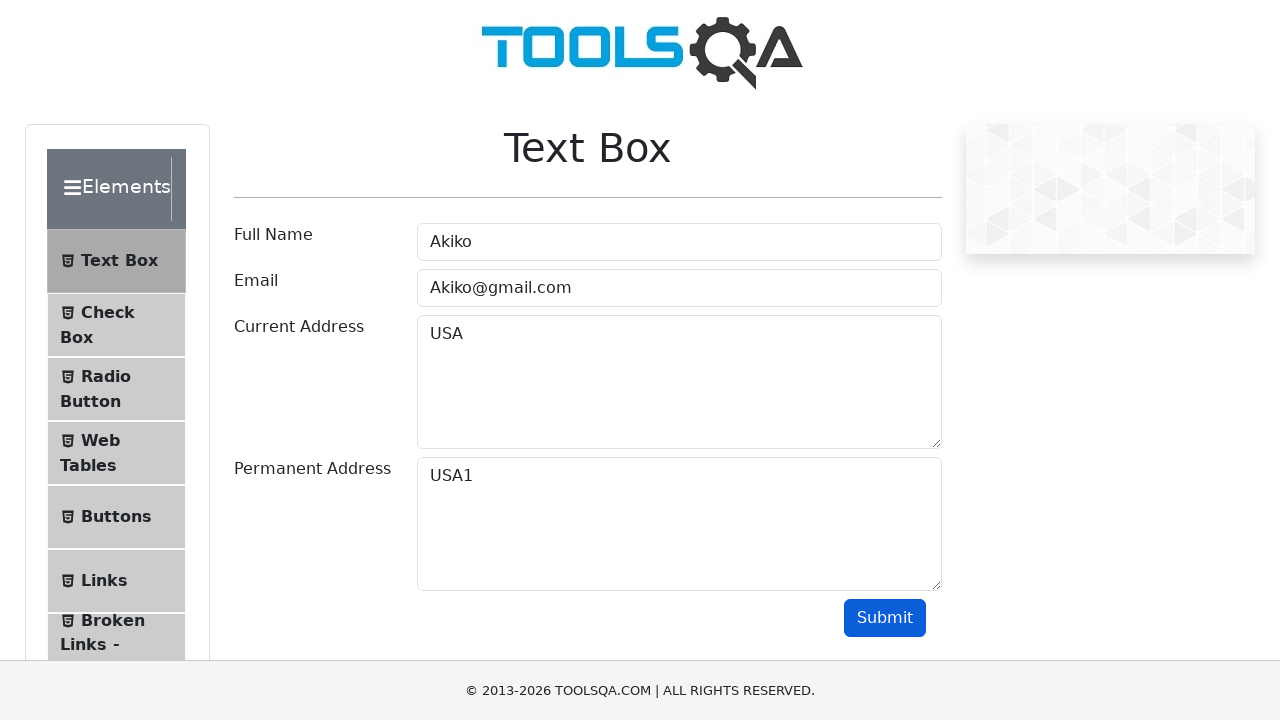